Tests the login form validation by submitting empty username and password fields, then verifies that the appropriate error message "Username is required" is displayed.

Starting URL: https://saucedemo.com/

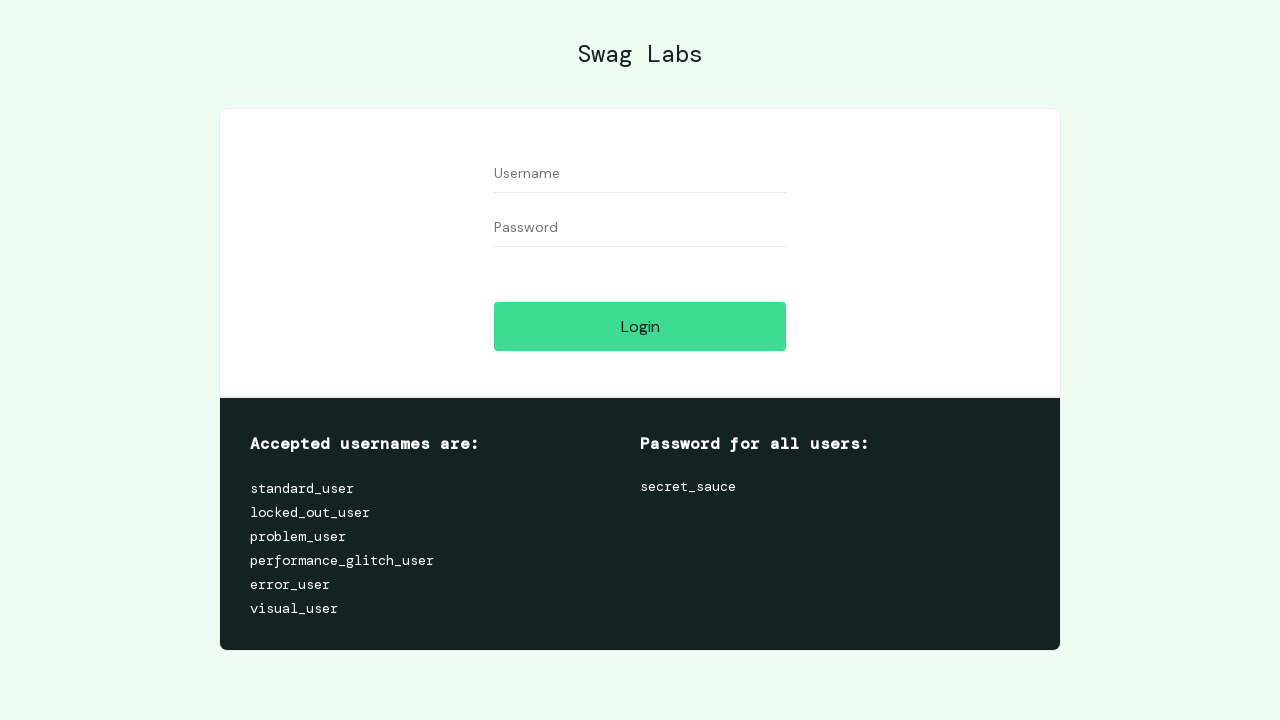

Filled username field with empty value on [data-test='username']
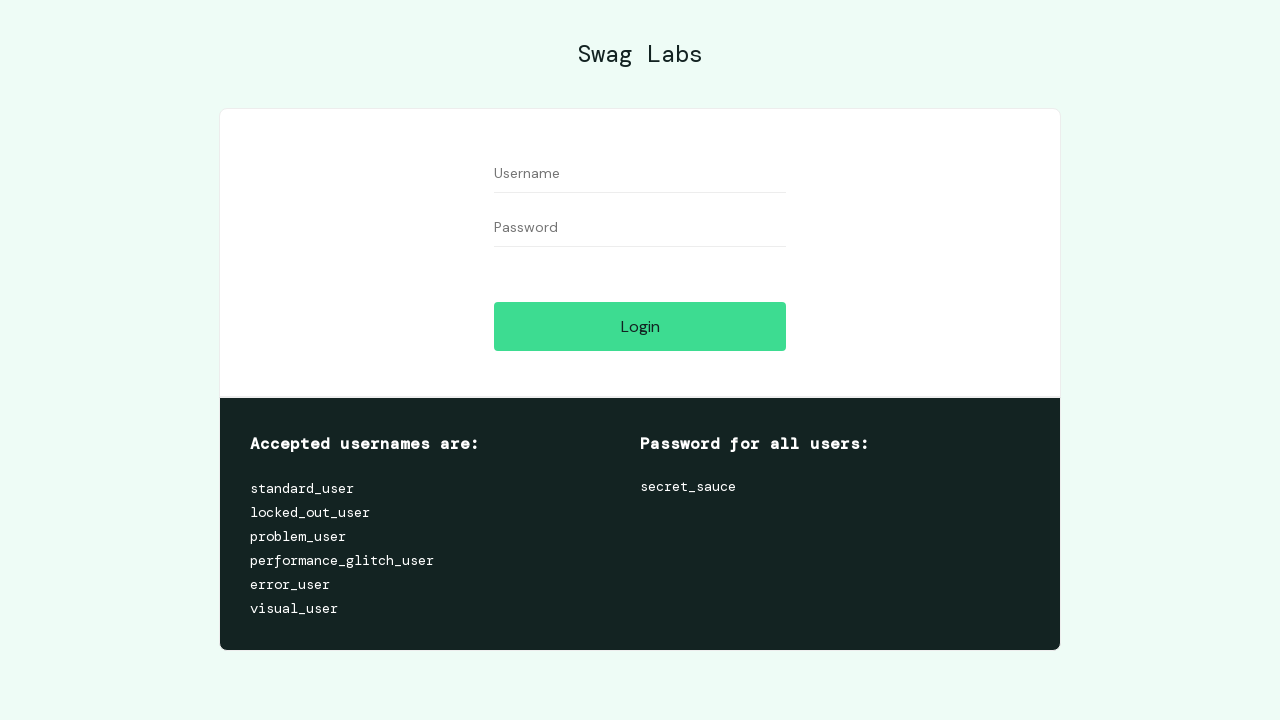

Filled password field with empty value on [data-test='password']
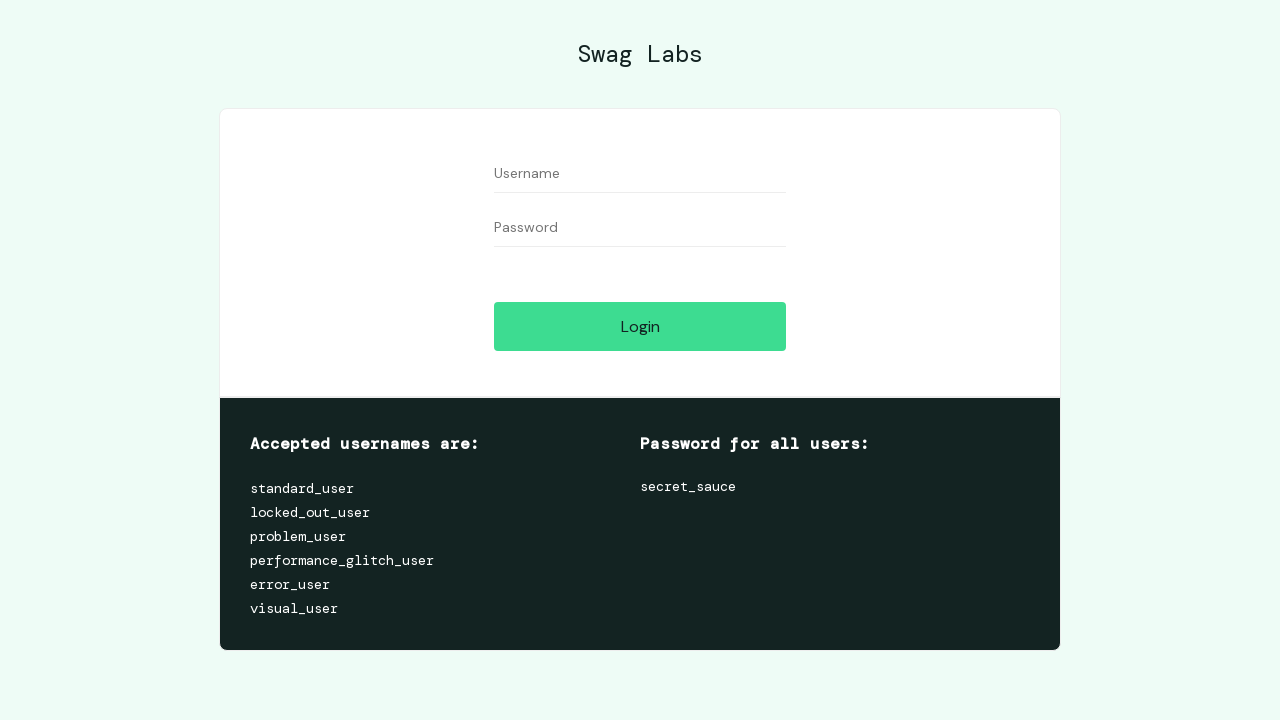

Clicked login button to trigger validation at (640, 326) on [data-test='login-button']
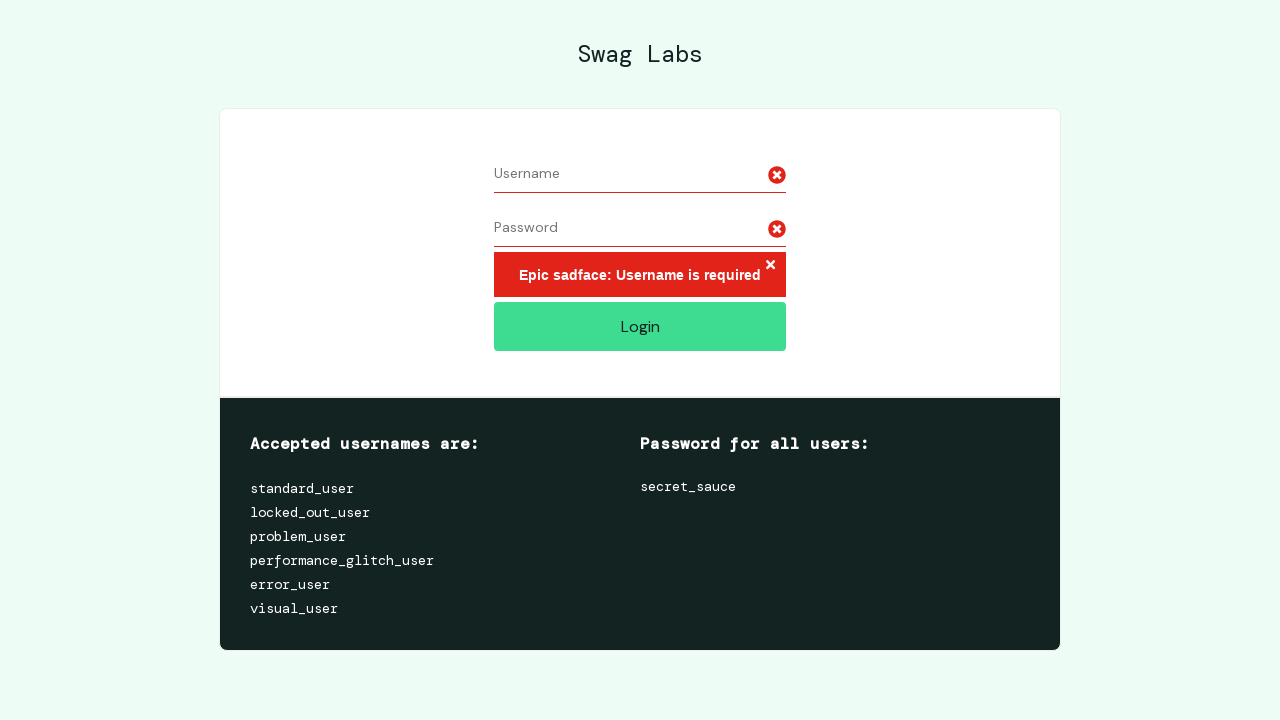

Error message element appeared on page
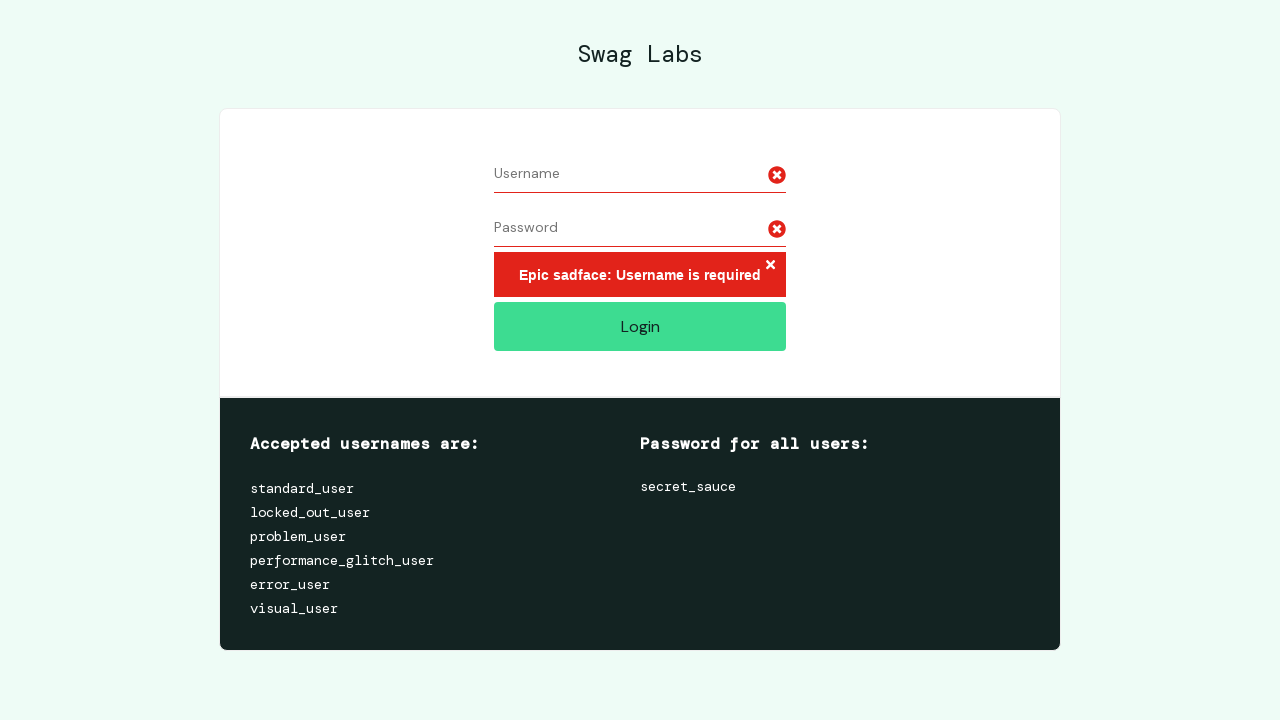

Located error message element
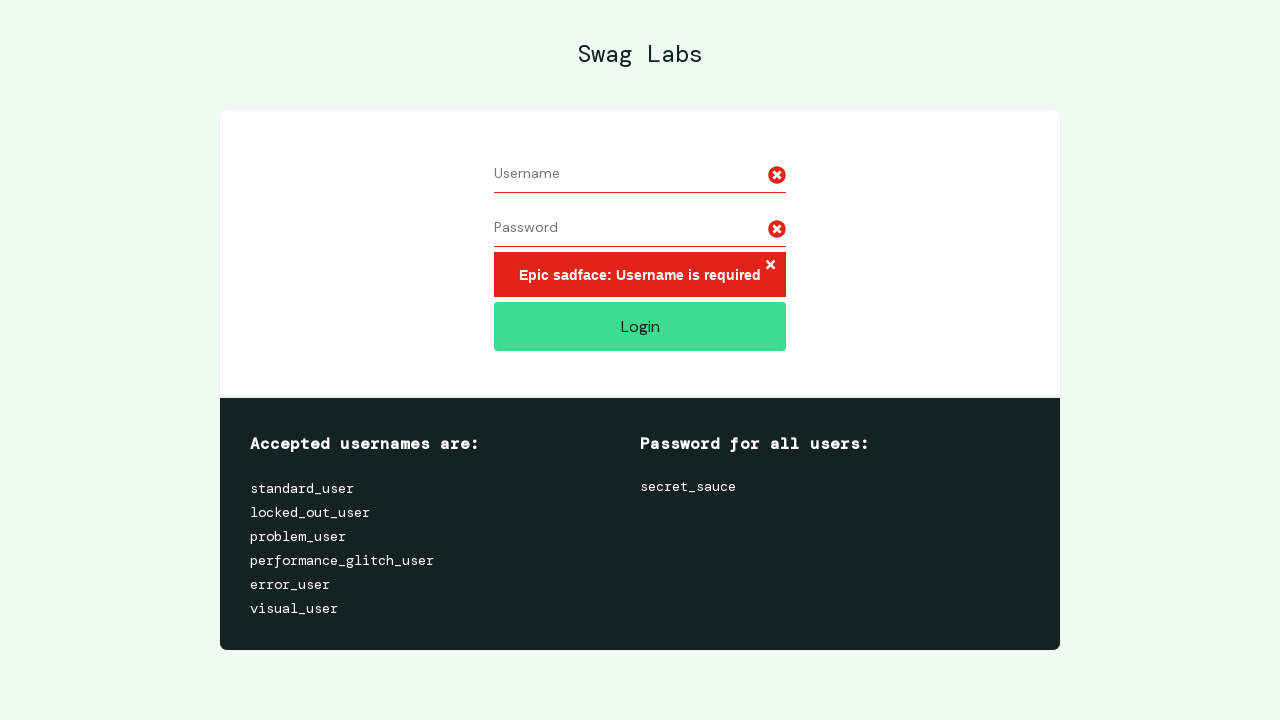

Error message is now visible, confirming 'Username is required' validation
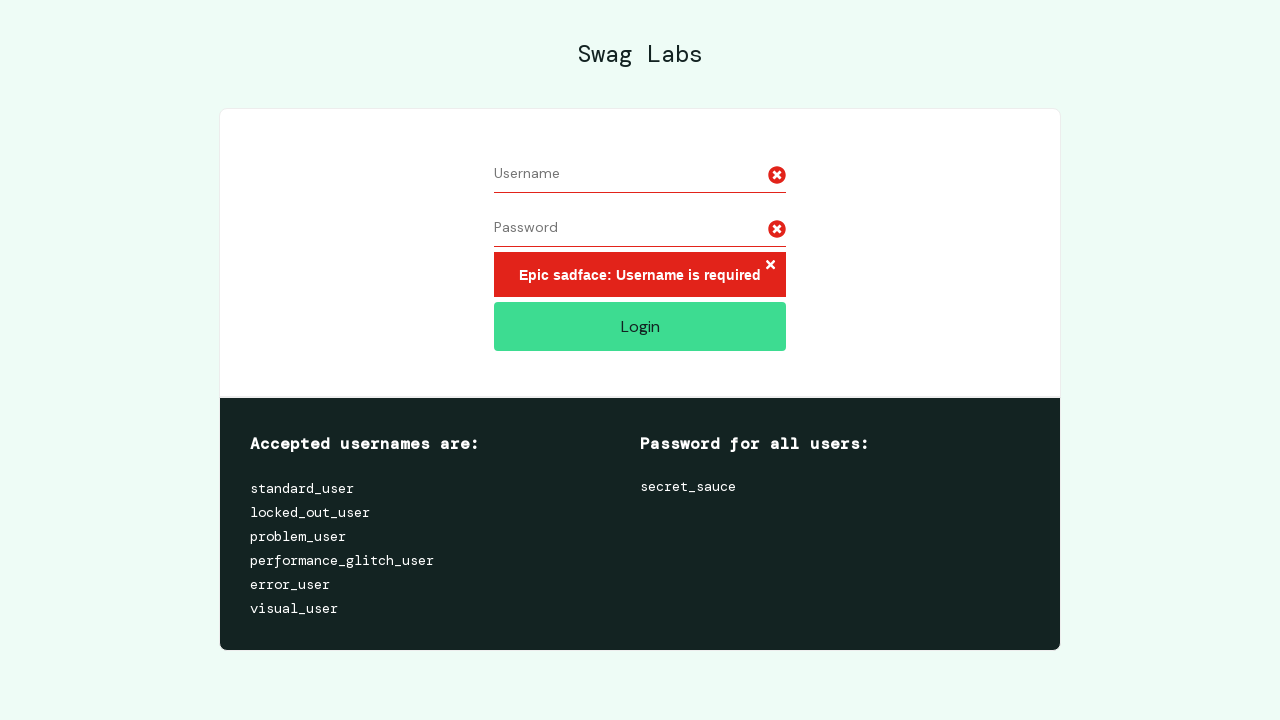

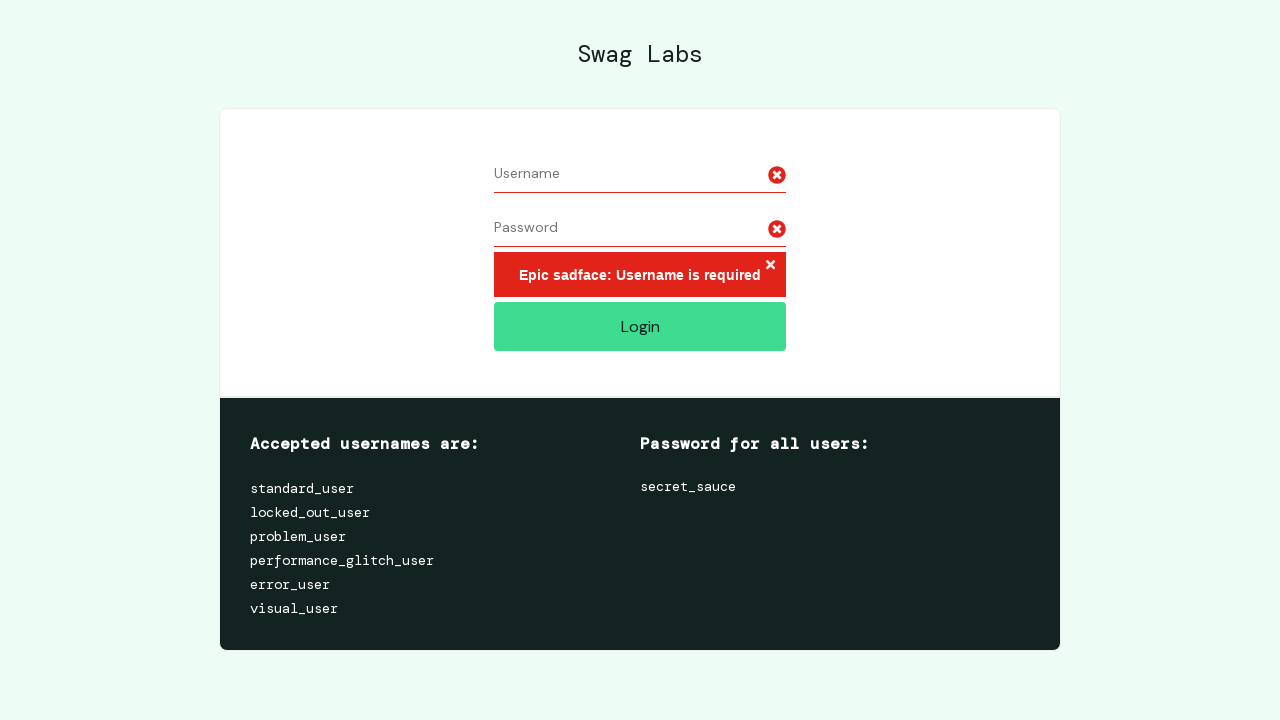